Tests browser tab switching functionality by clicking a button to open a new tab, iterating through window handles to switch to the new tab, then switching back to the original tab.

Starting URL: https://formy-project.herokuapp.com/switch-window

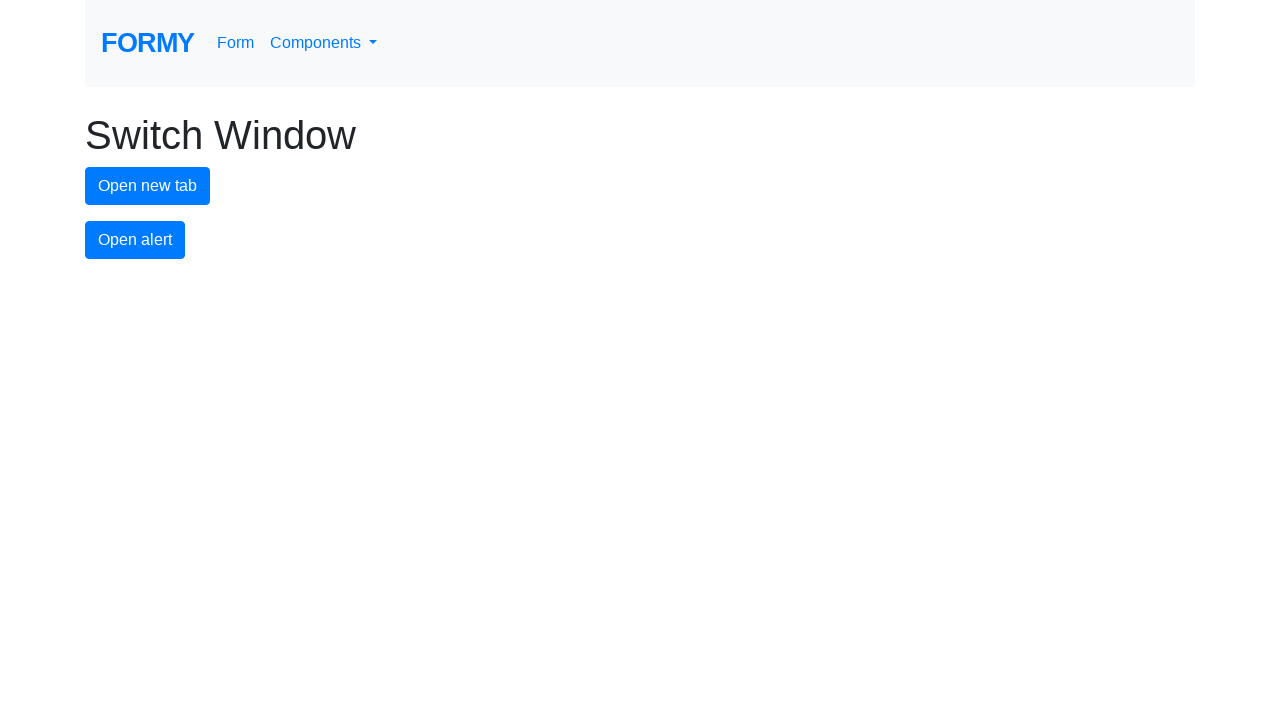

Clicked the new tab button to open a new window at (148, 186) on #new-tab-button
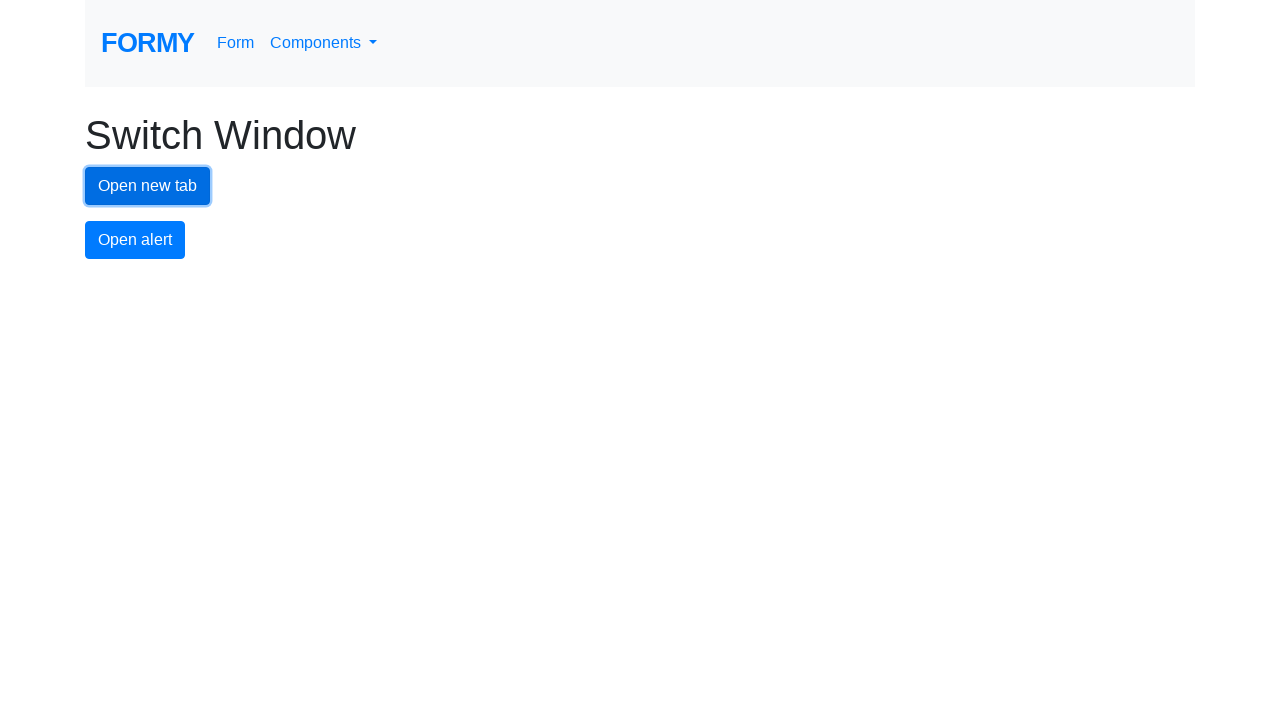

Waited for new tab to open
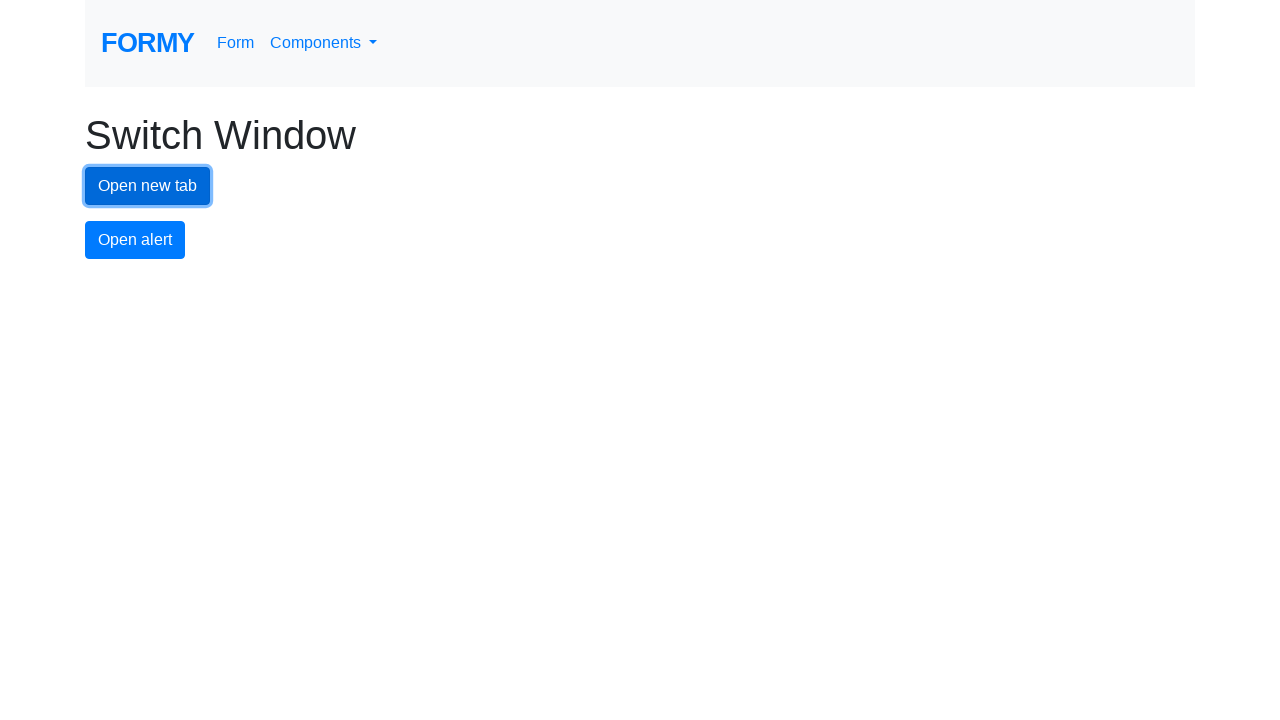

Retrieved all pages from browser context
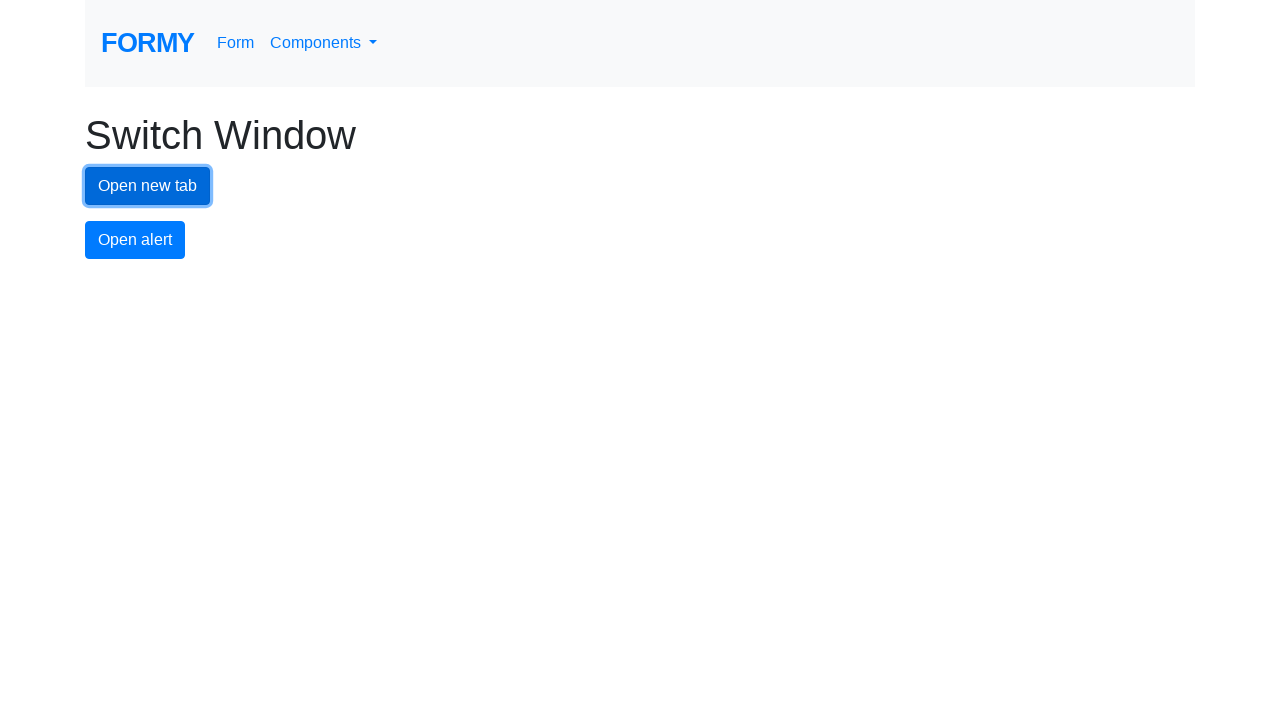

Identified the new tab as the last opened page
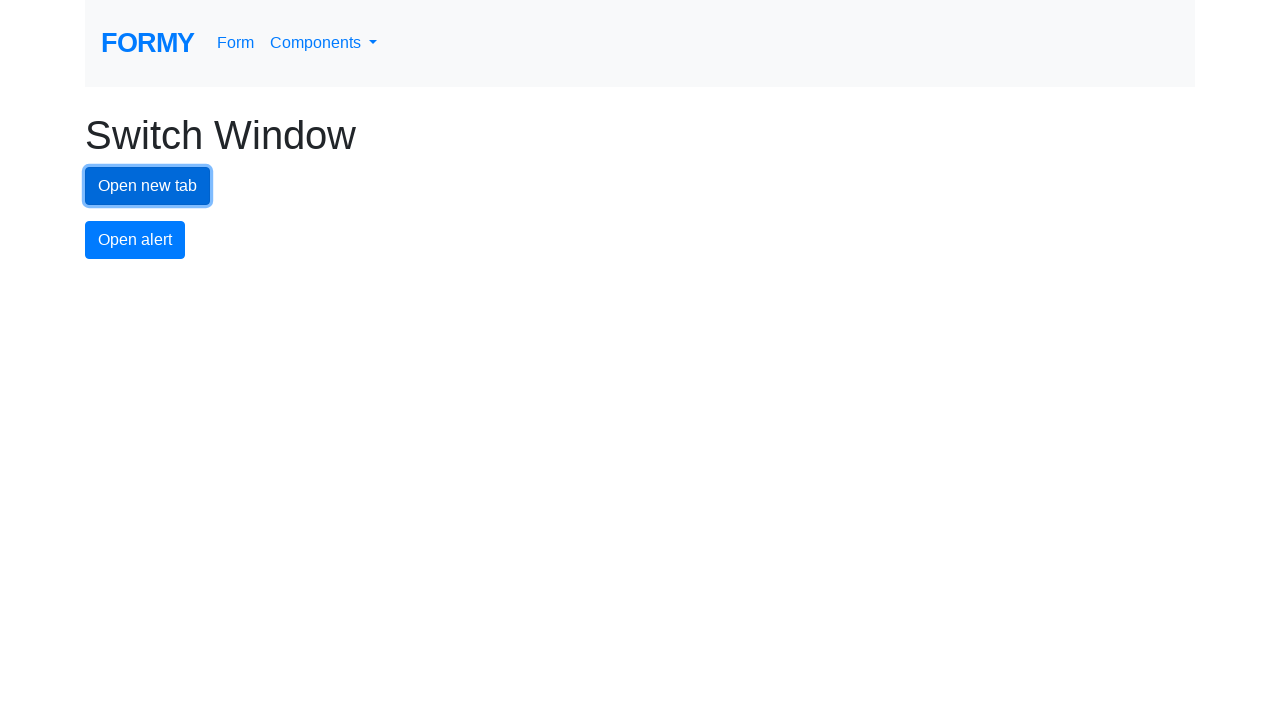

Switched to the new tab
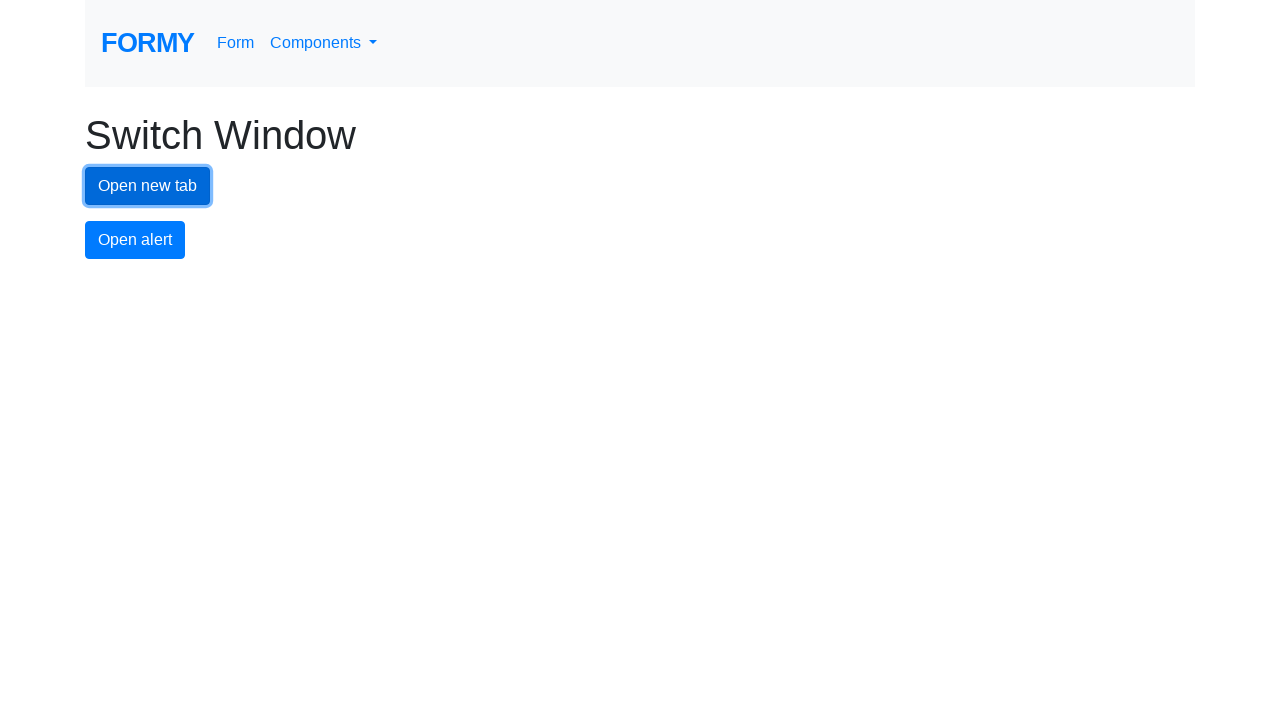

Switched back to the original tab
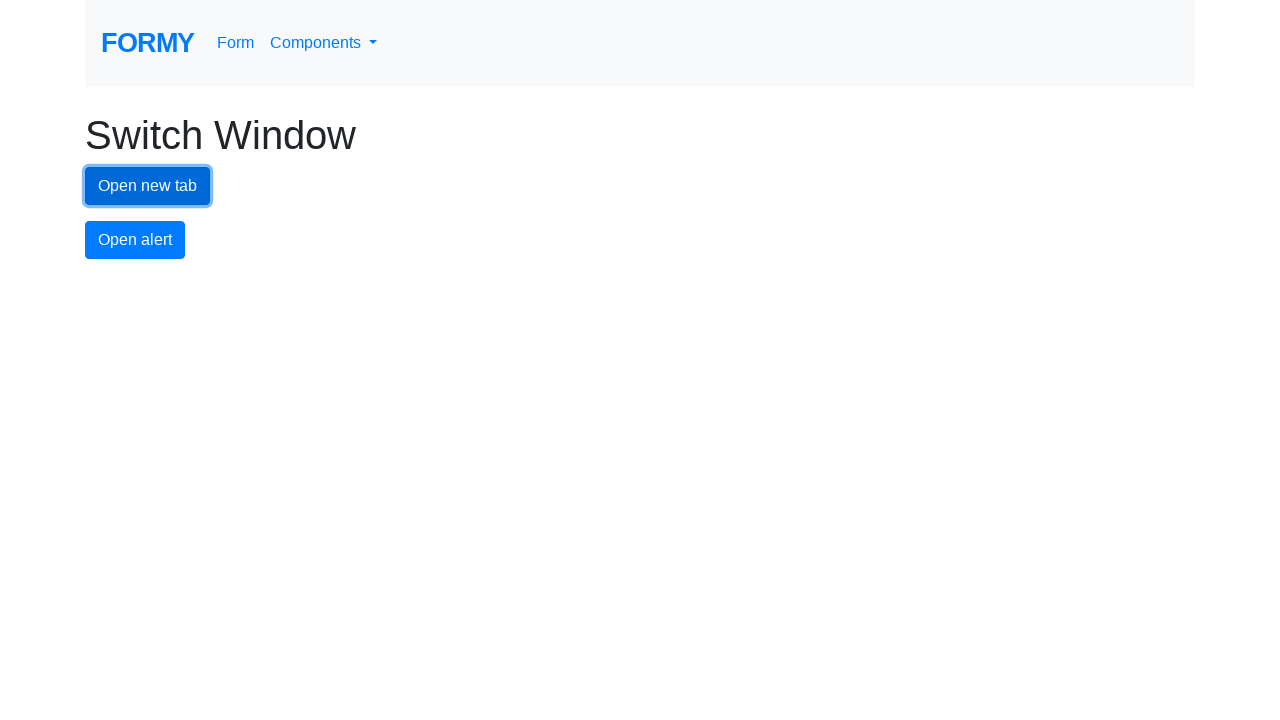

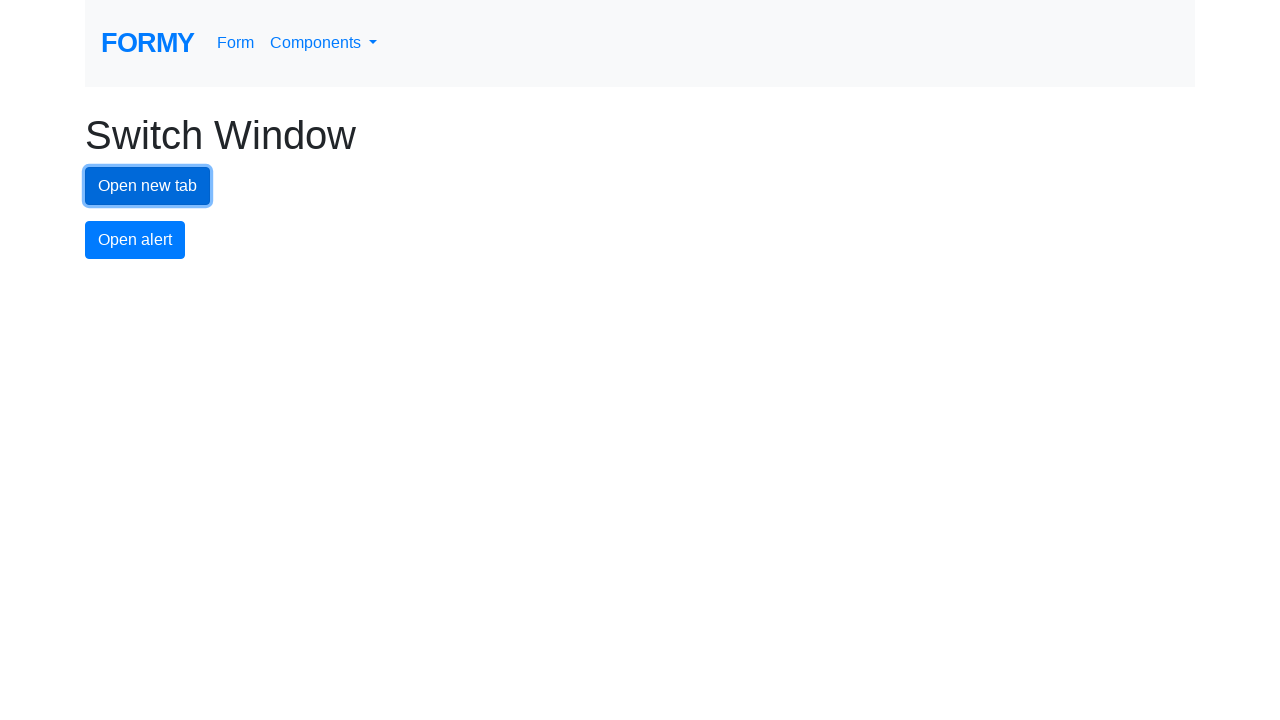